Tests window handling by clicking a link that opens a new window, verifying content in both windows, and switching between them

Starting URL: https://the-internet.herokuapp.com/windows

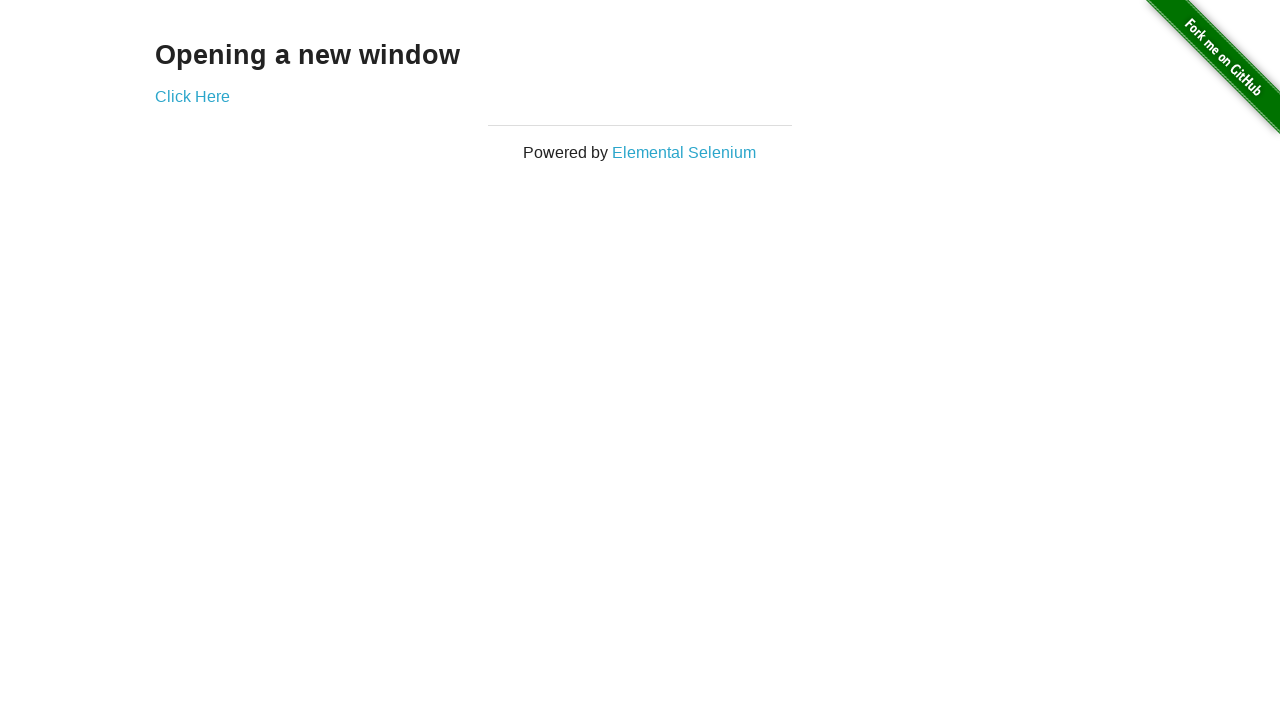

Verified 'Opening a new window' text is visible on the page
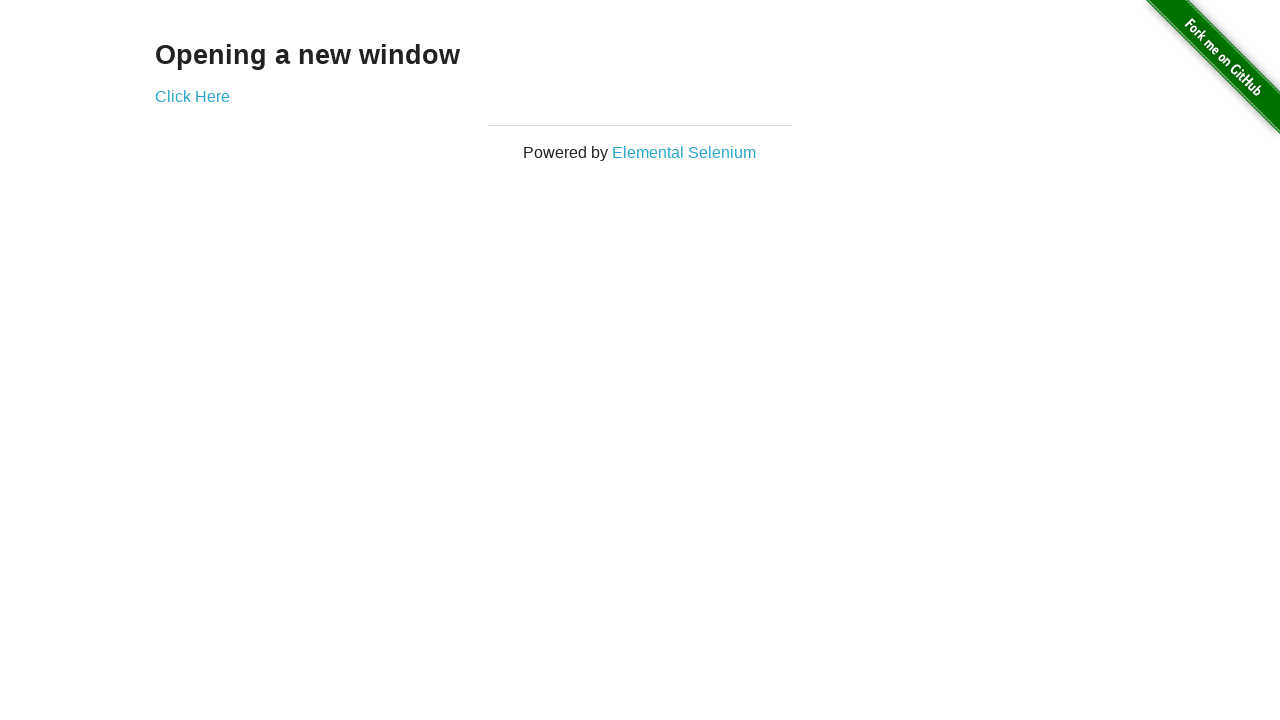

Verified page title is 'The Internet'
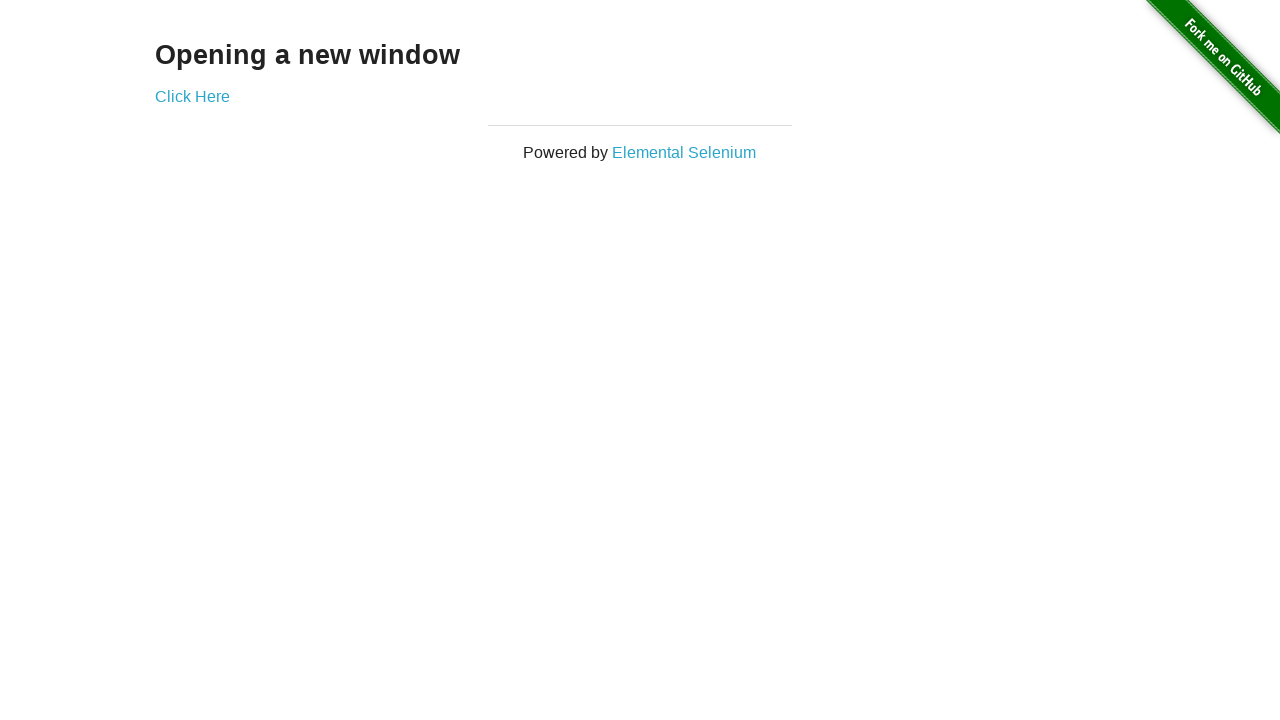

Clicked 'Click Here' link and captured new window at (192, 96) on text='Click Here'
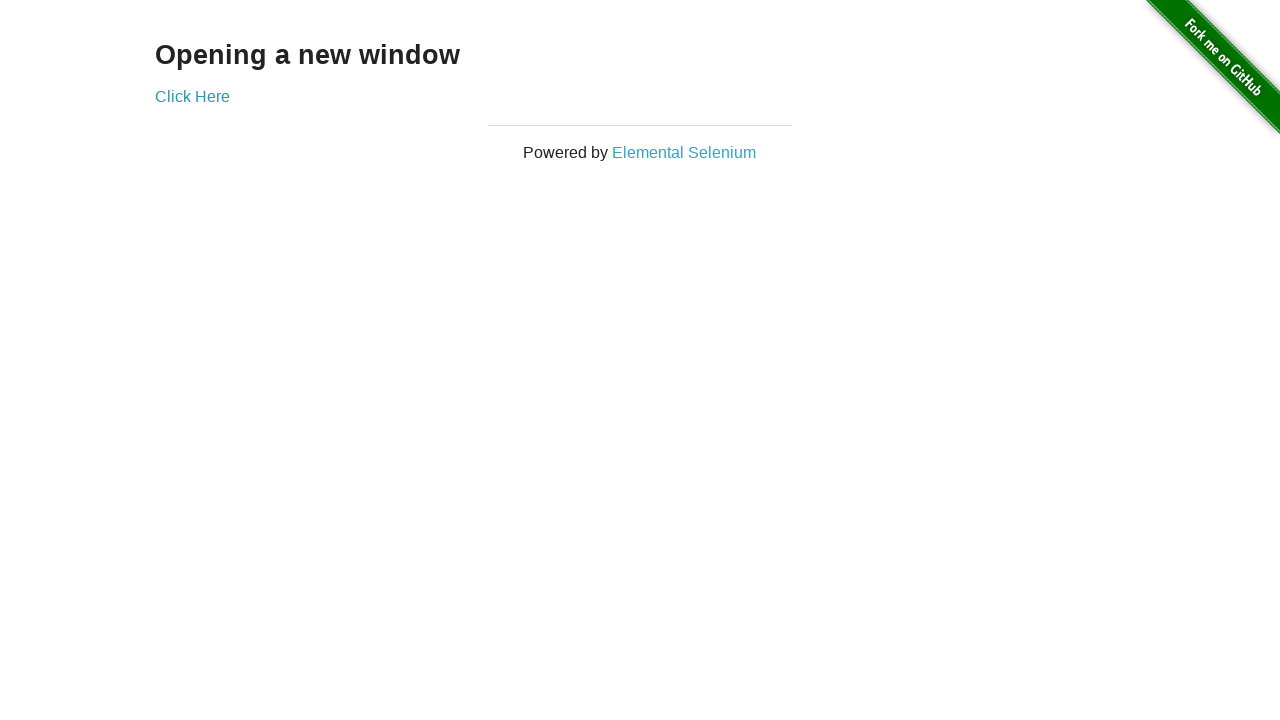

Verified new window title is 'New Window'
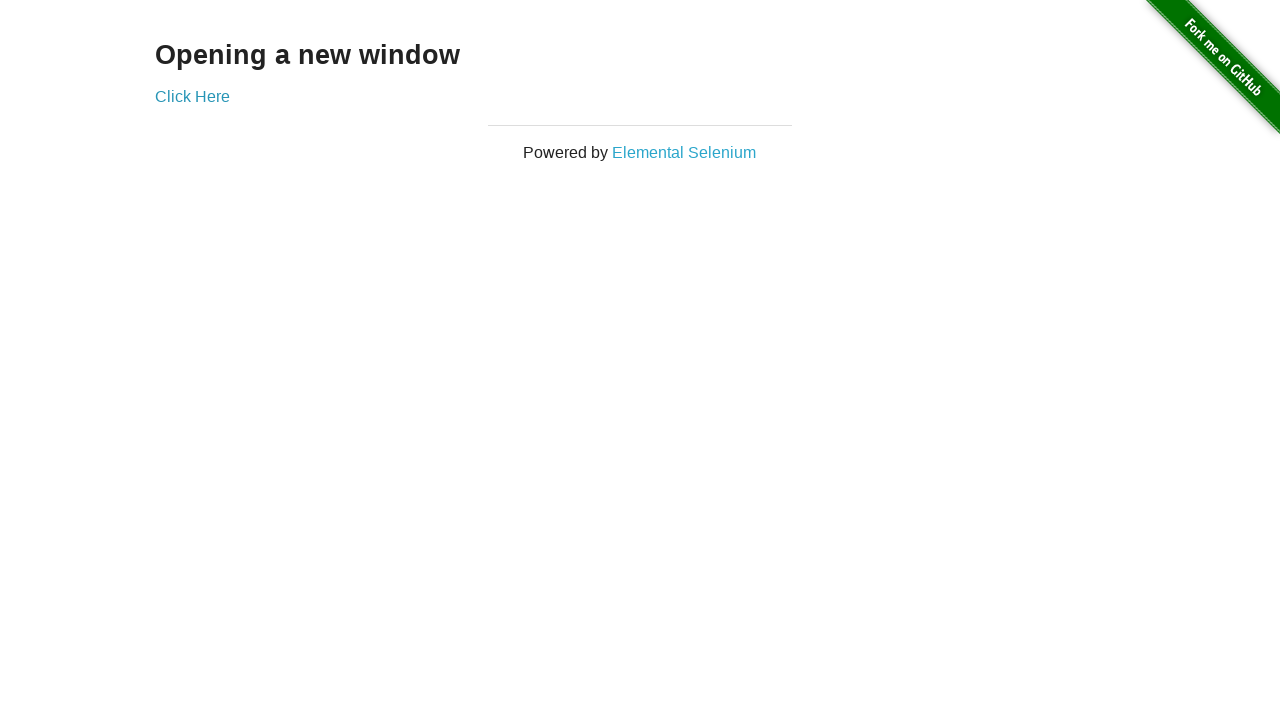

Verified 'New Window' text content is present in the new window
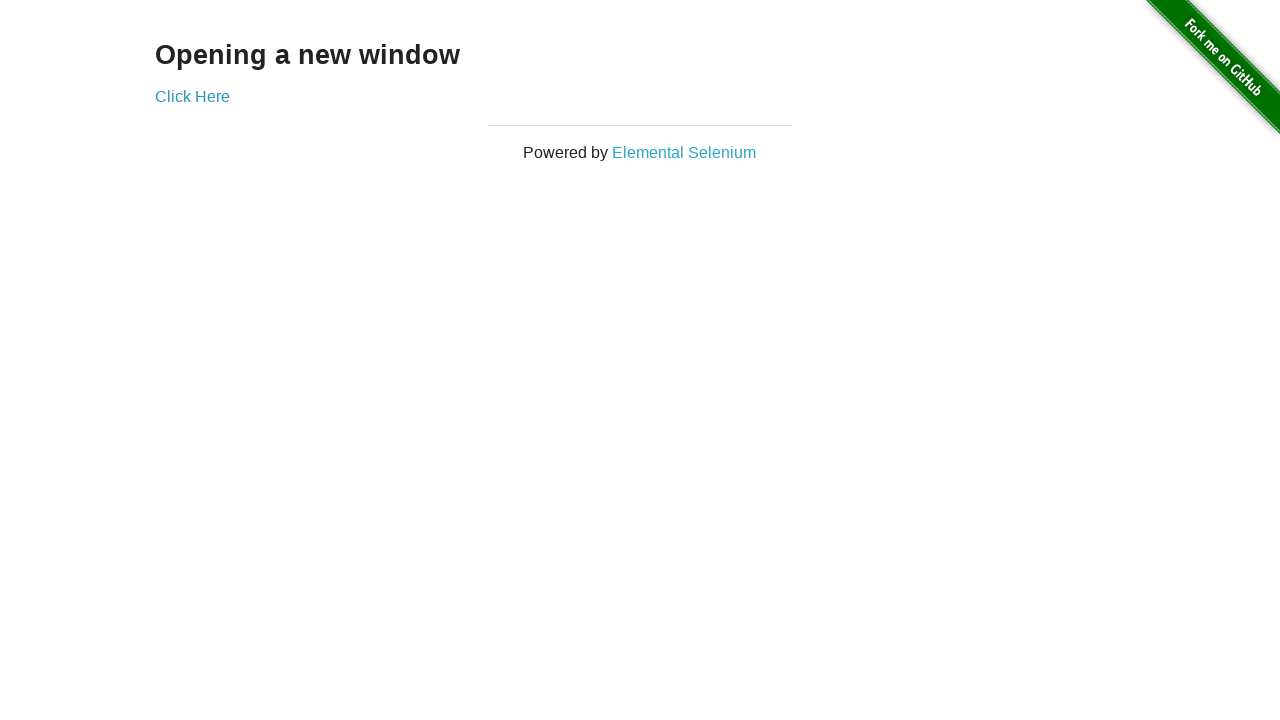

Switched back to original window
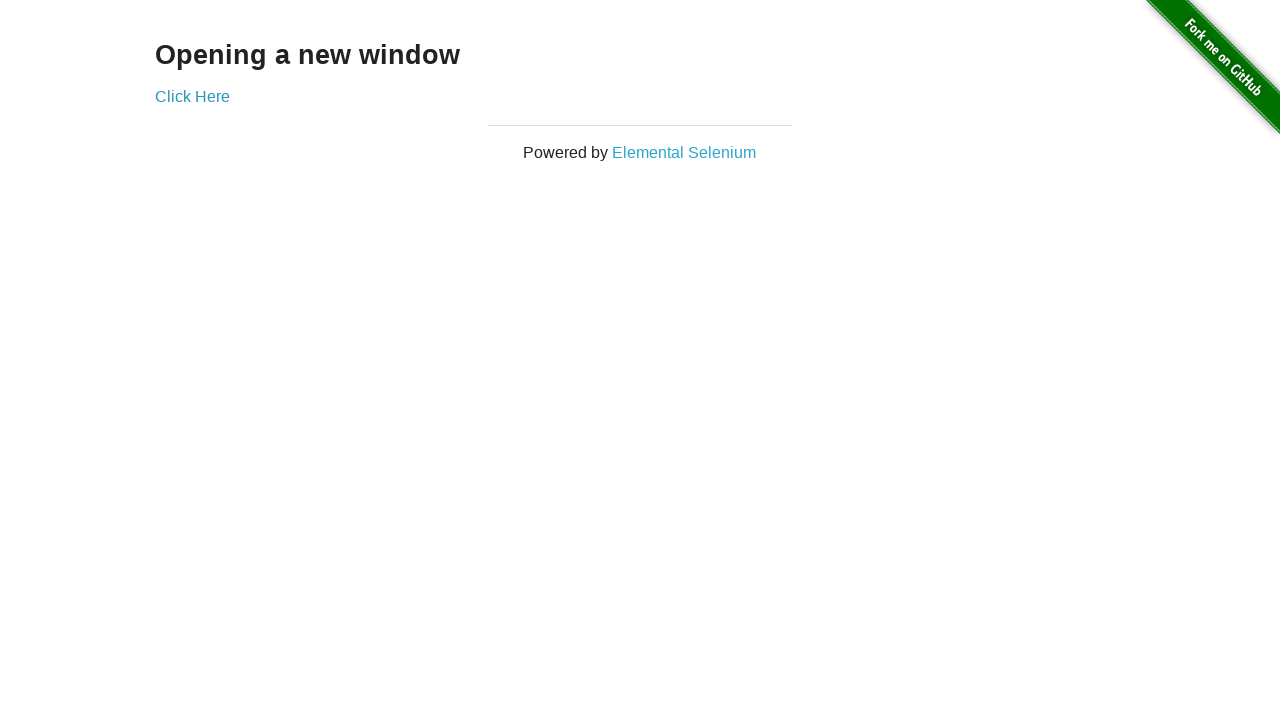

Verified original window title contains 'The Internet'
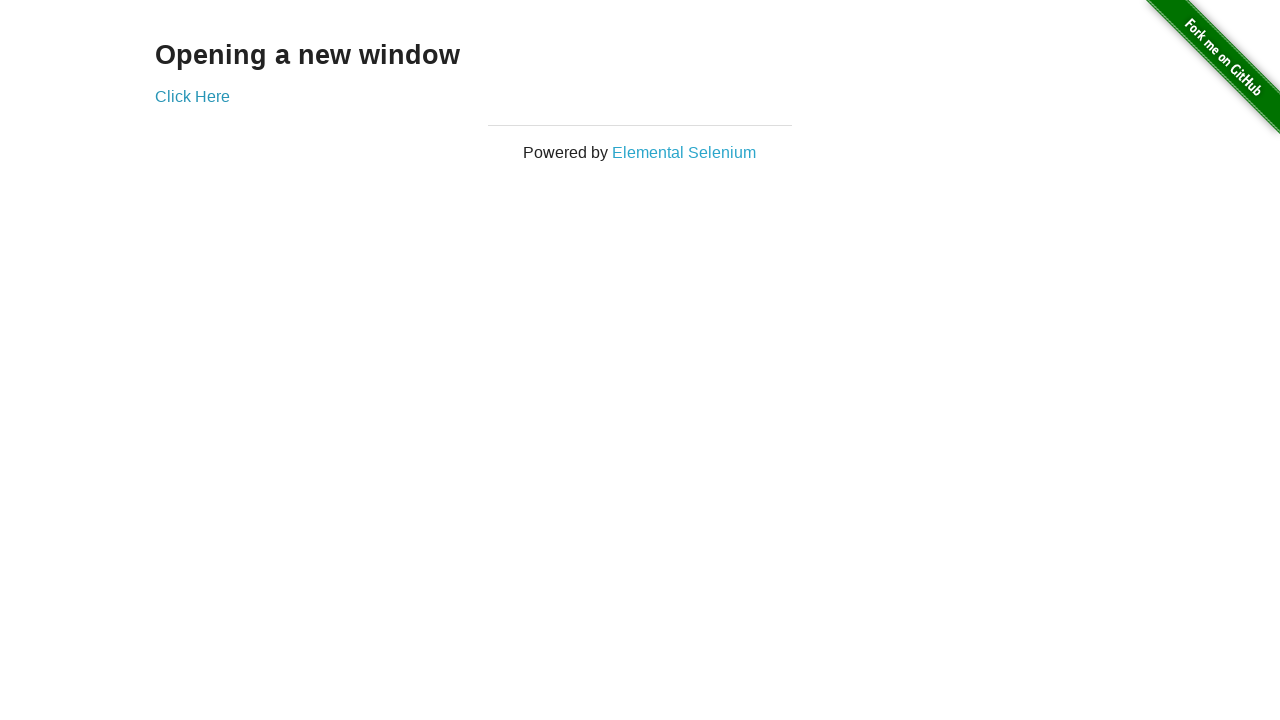

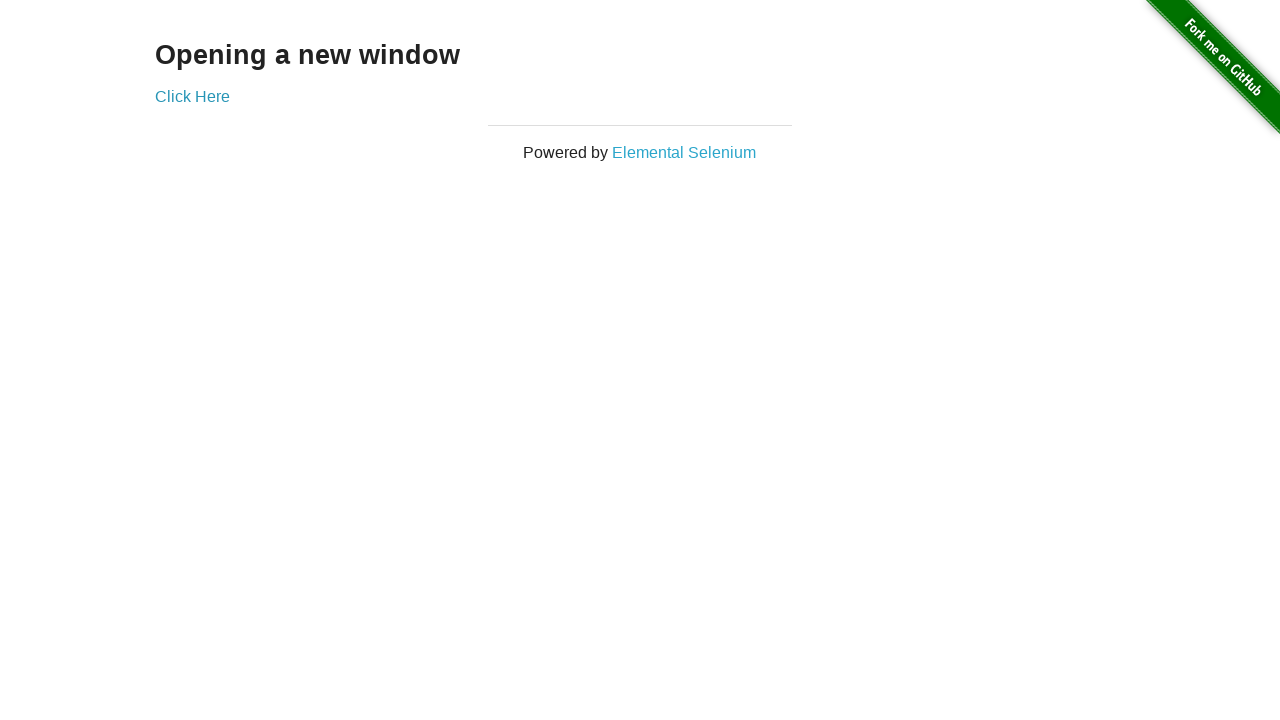